Tests the jQuery UI draggable demo page by switching into the demo iframe, reading the draggable element text, then switching back and clicking the Download link.

Starting URL: http://jqueryui.com/draggable/

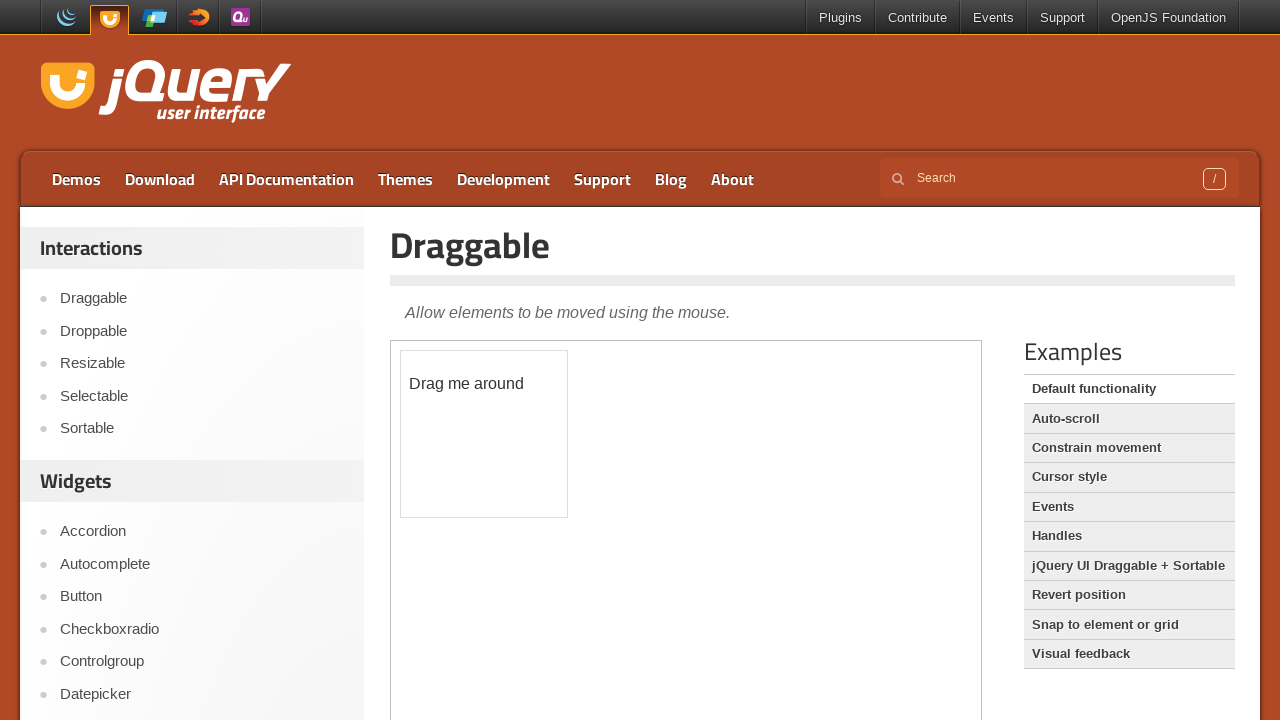

Waited for demo iframe to load
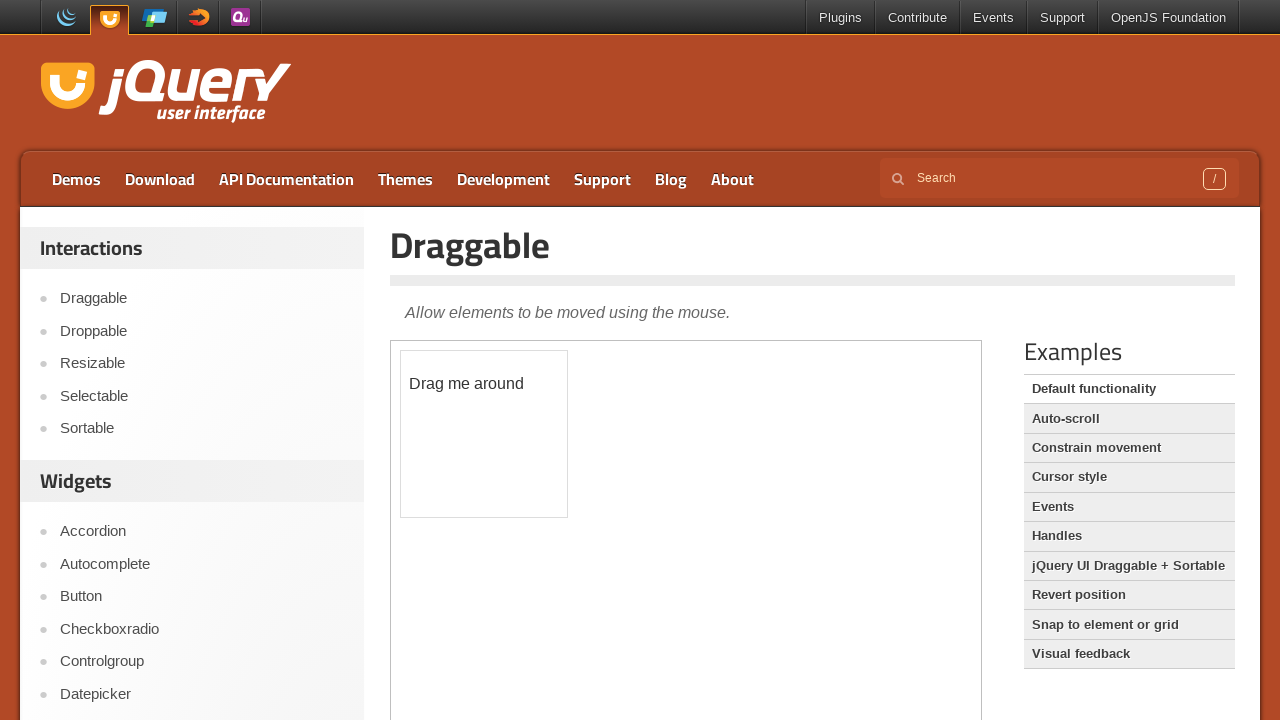

Located demo iframe
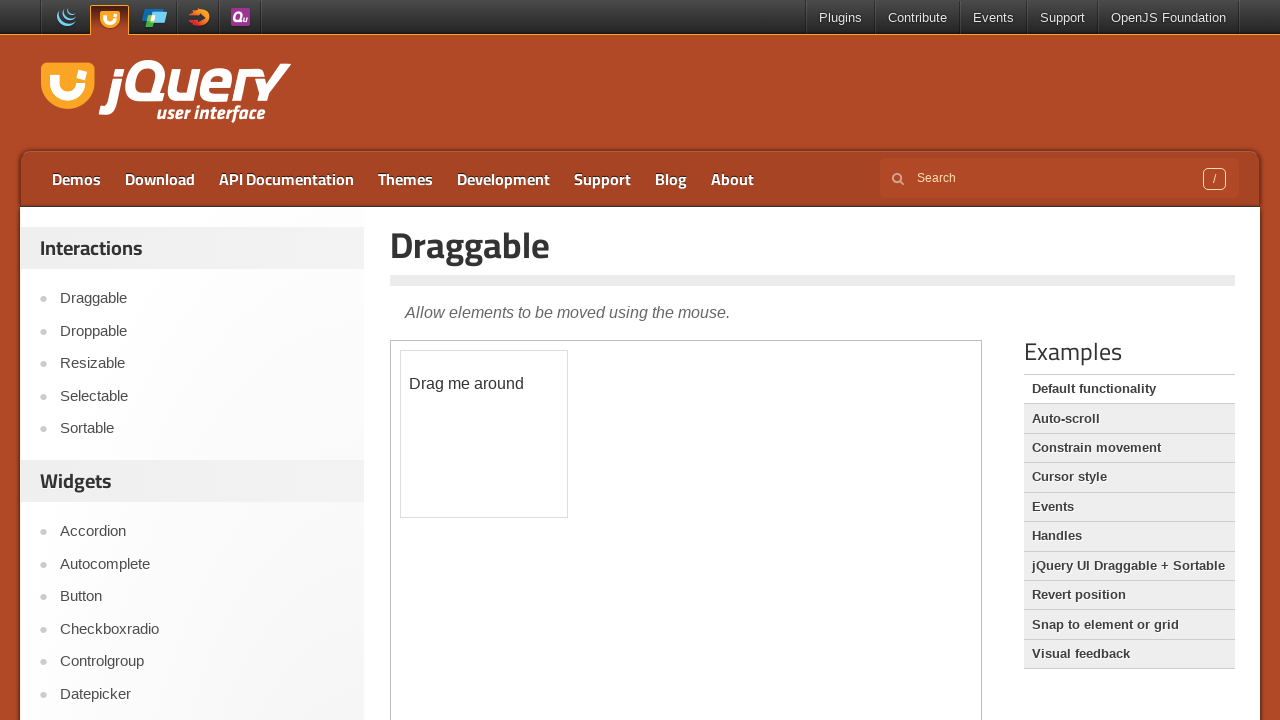

Located draggable element in iframe
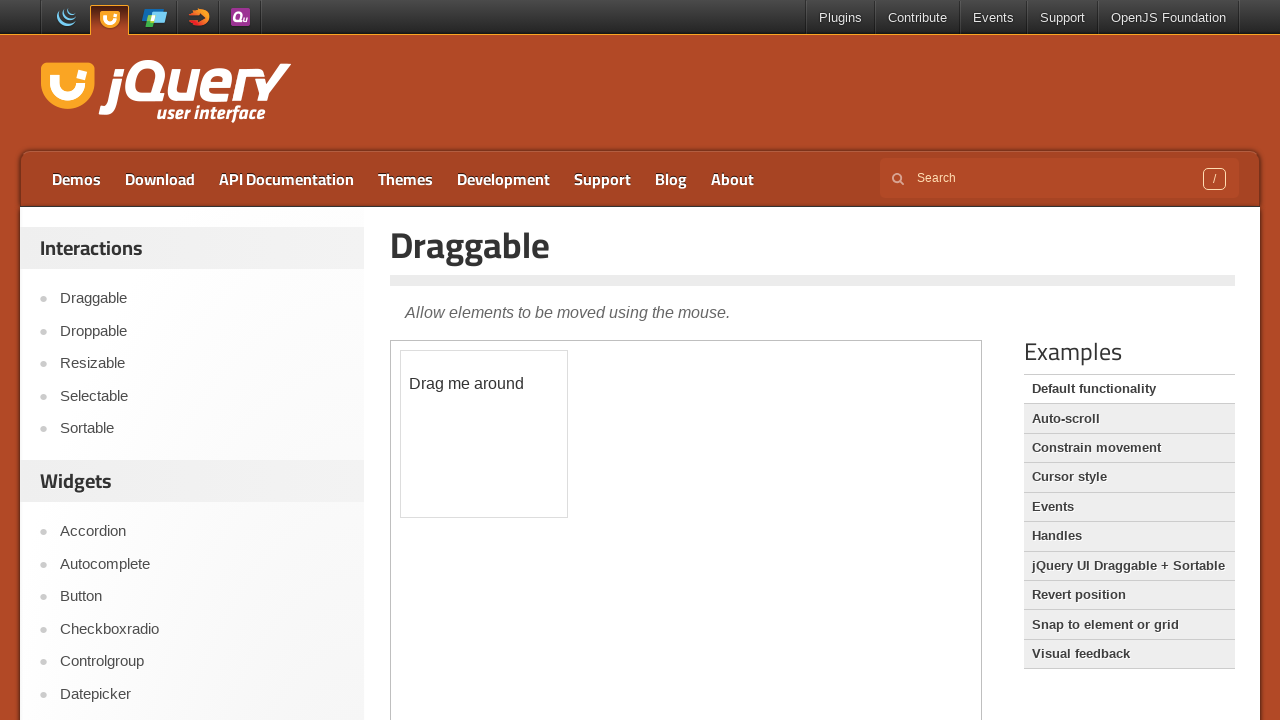

Draggable element is ready
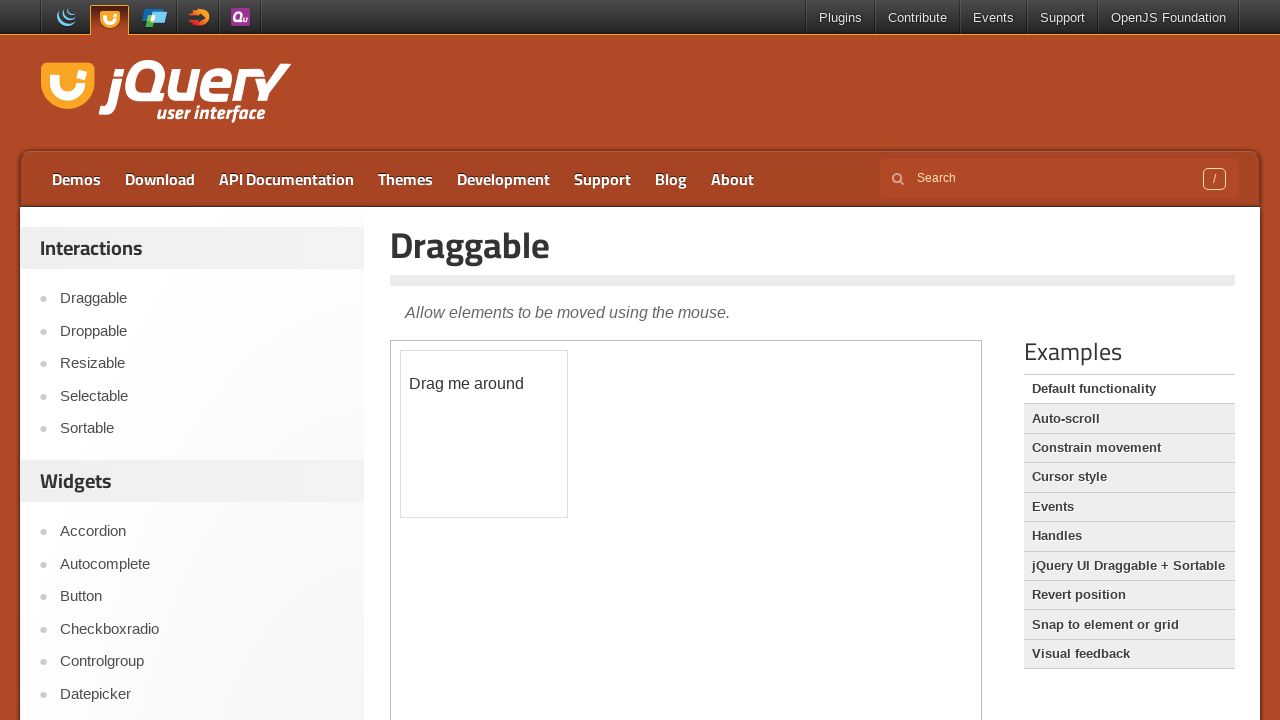

Clicked Download link at (160, 179) on a:text('Download')
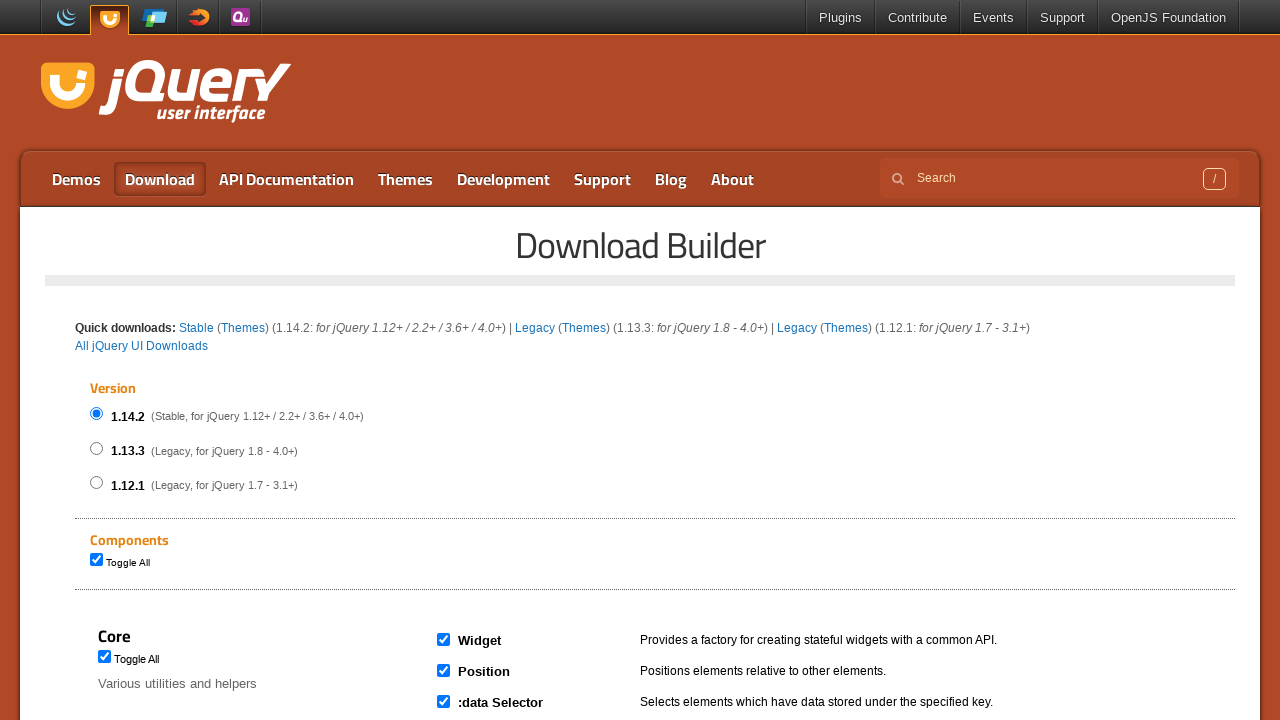

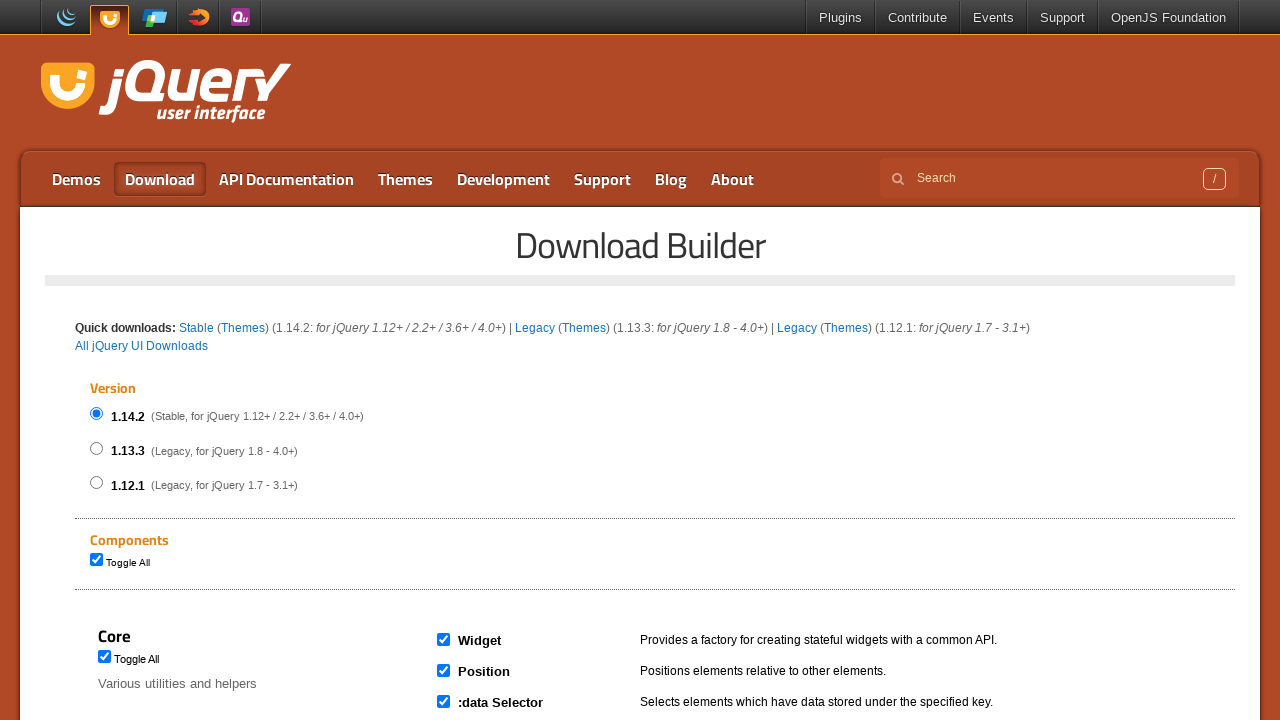